Navigates to a page, clicks a link identified by a mathematically calculated text value, then fills out a form with personal information (first name, last name, city, country) and submits it.

Starting URL: http://suninjuly.github.io/find_link_text

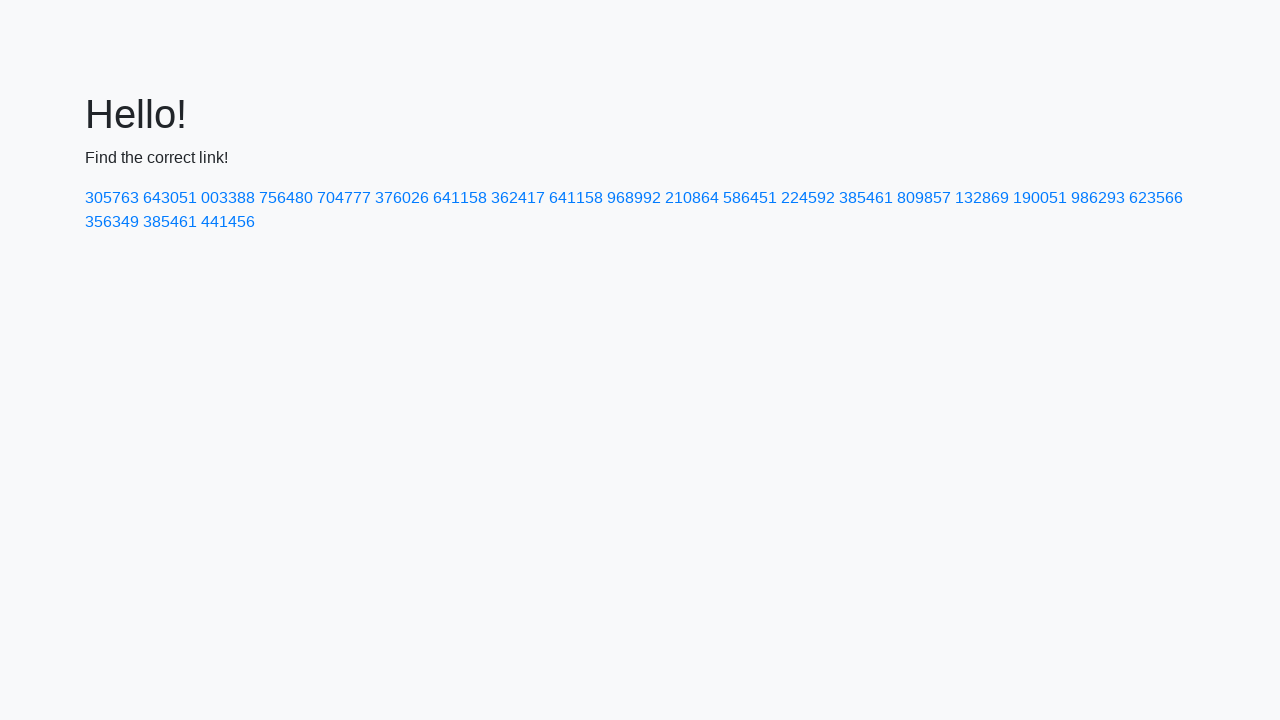

Clicked link with mathematically calculated text value: 224592 at (808, 198) on text=224592
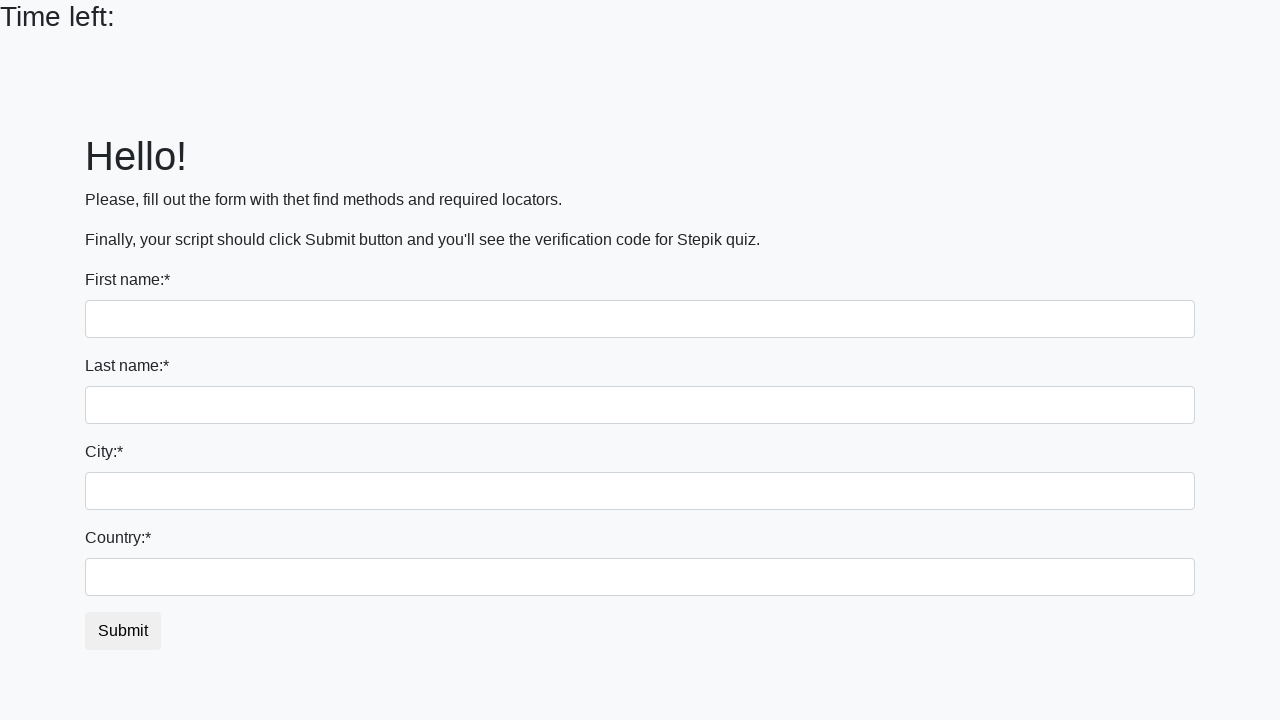

Filled first name field with 'Ivan' on input
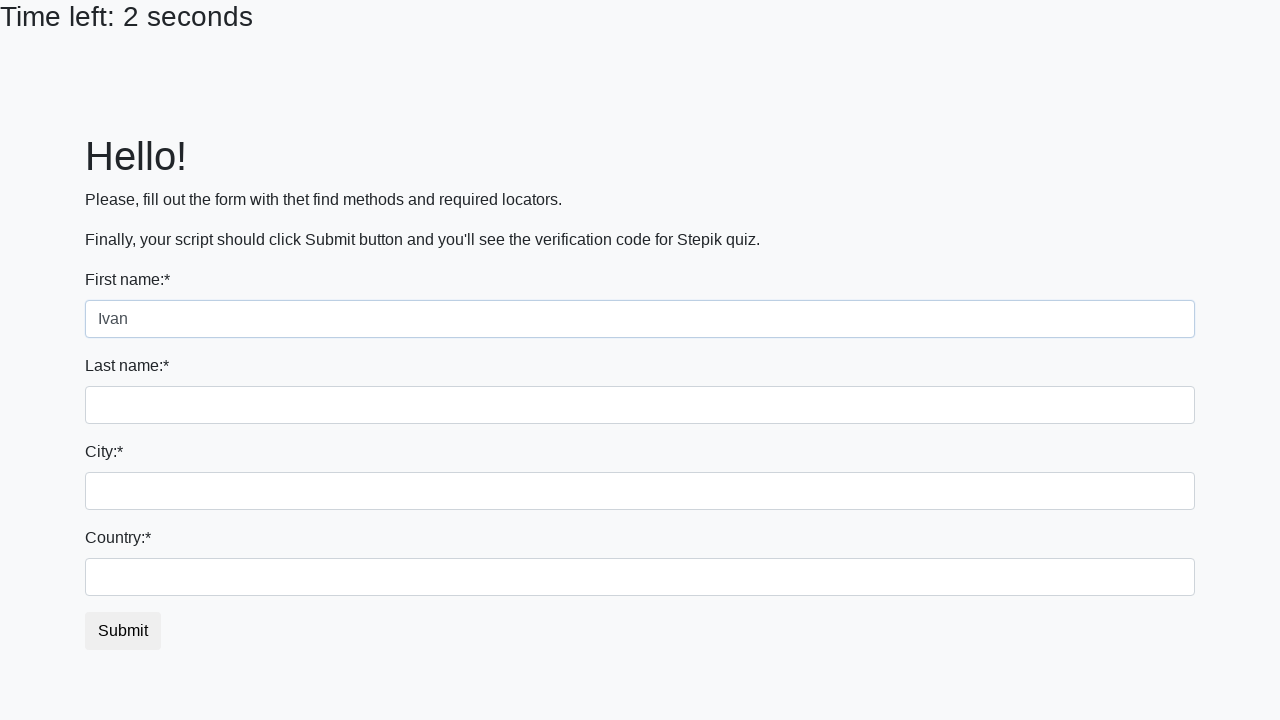

Filled last name field with 'Petrov' on input[name='last_name']
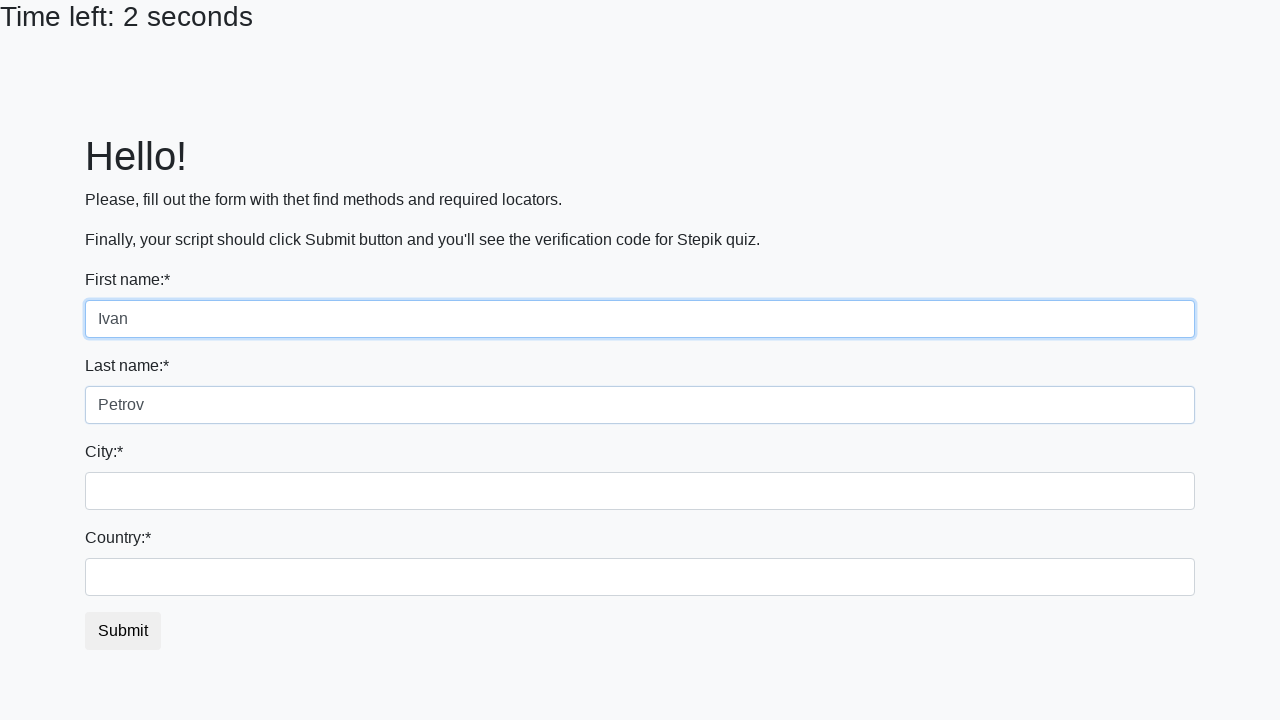

Filled city field with 'Smolensk' on .city
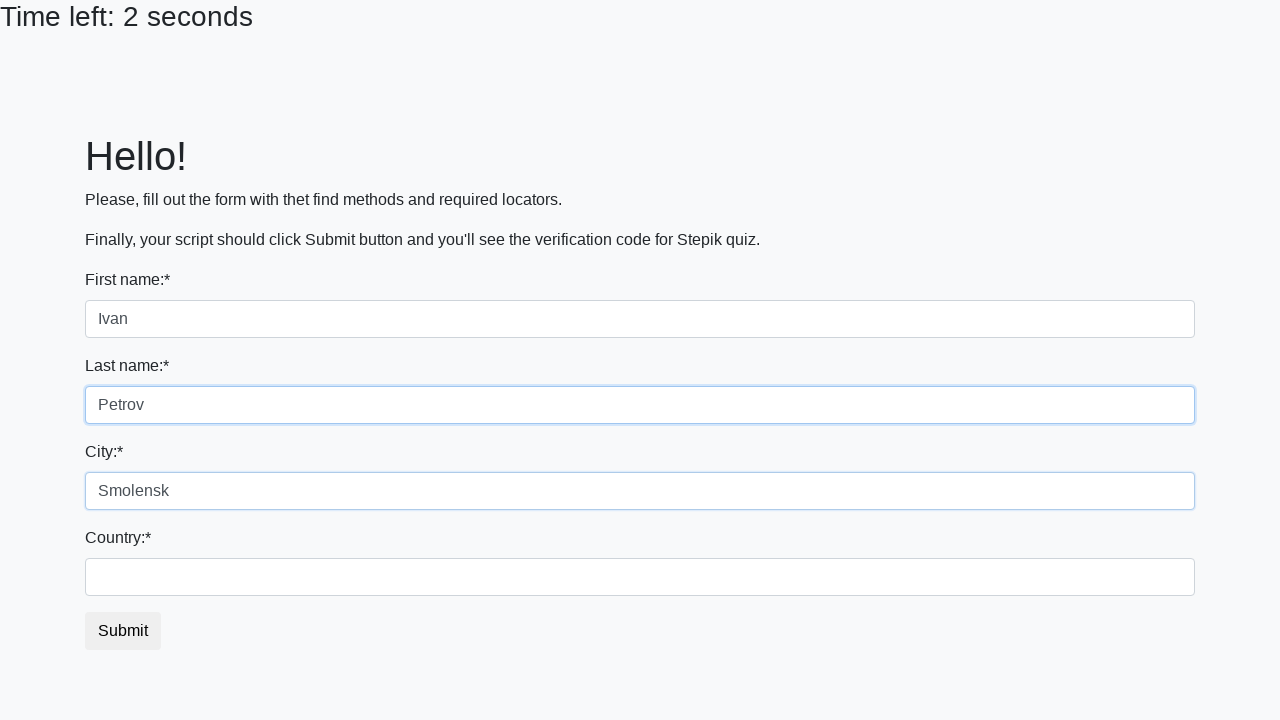

Filled country field with 'Russia' on #country
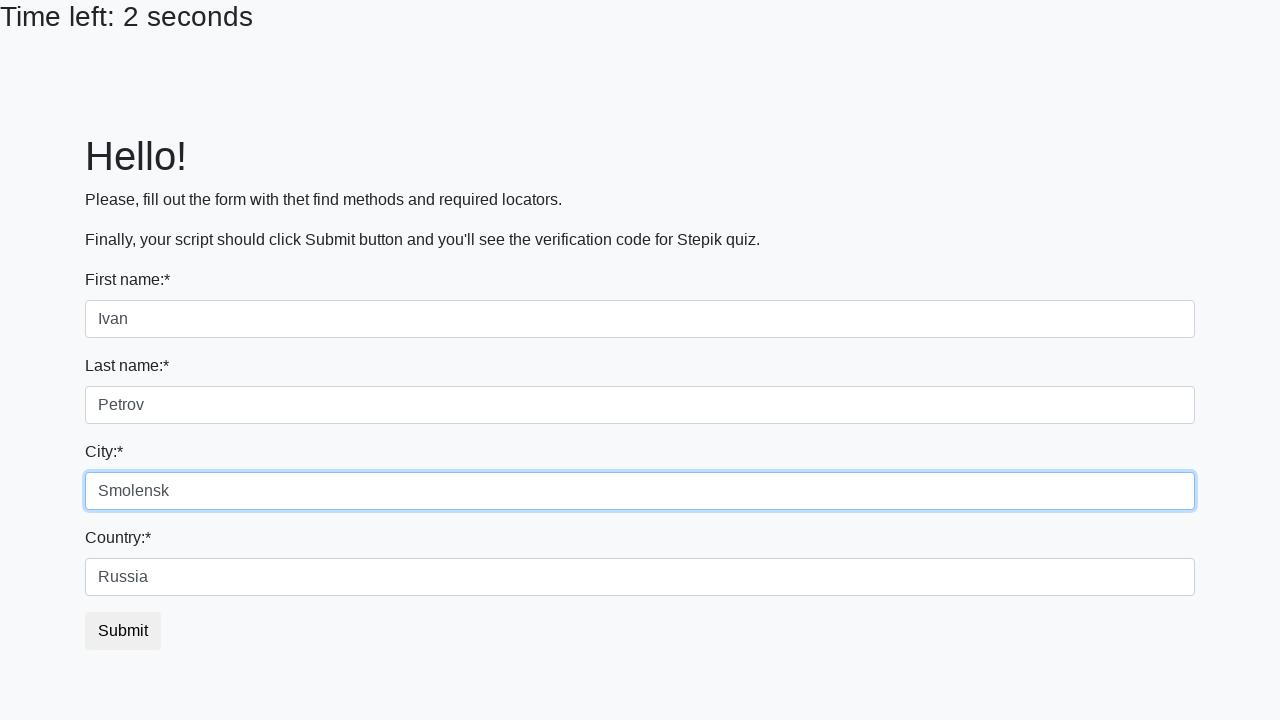

Clicked submit button to submit form at (123, 631) on button.btn
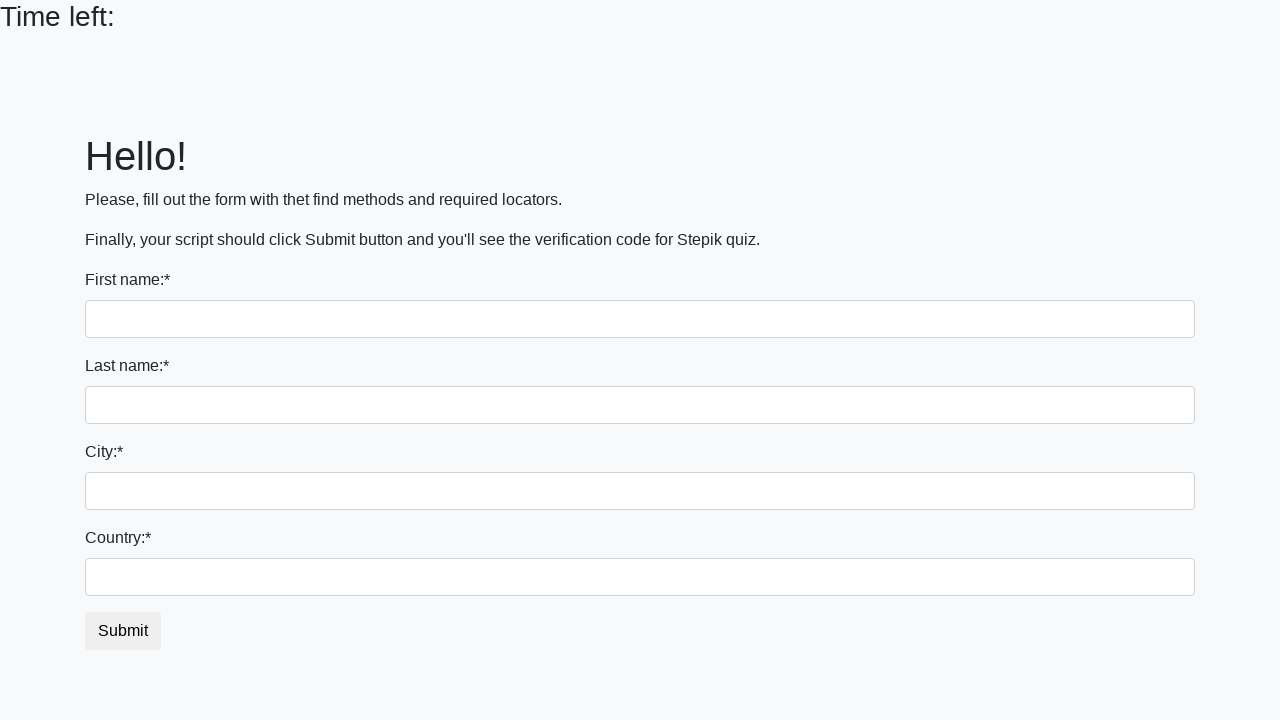

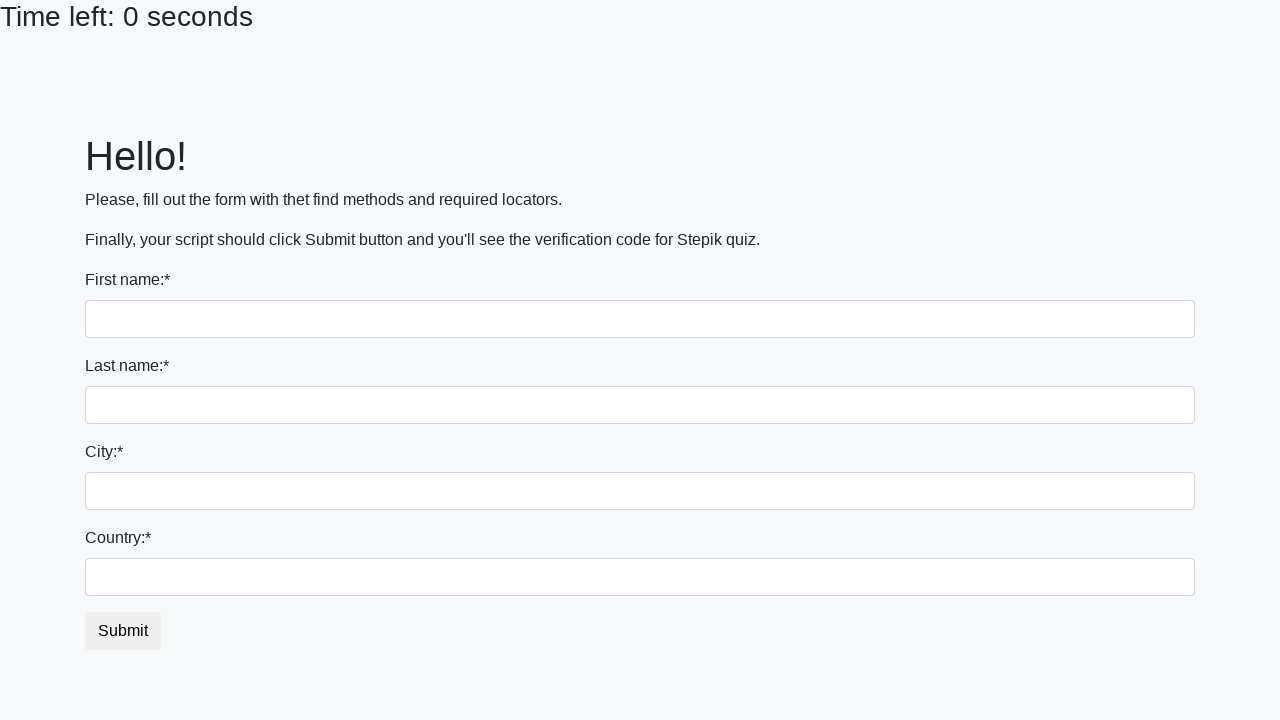